Navigates to the Citrus Ukrainian retail website homepage and waits for it to load

Starting URL: https://www.ctrs.com.ua/ru/

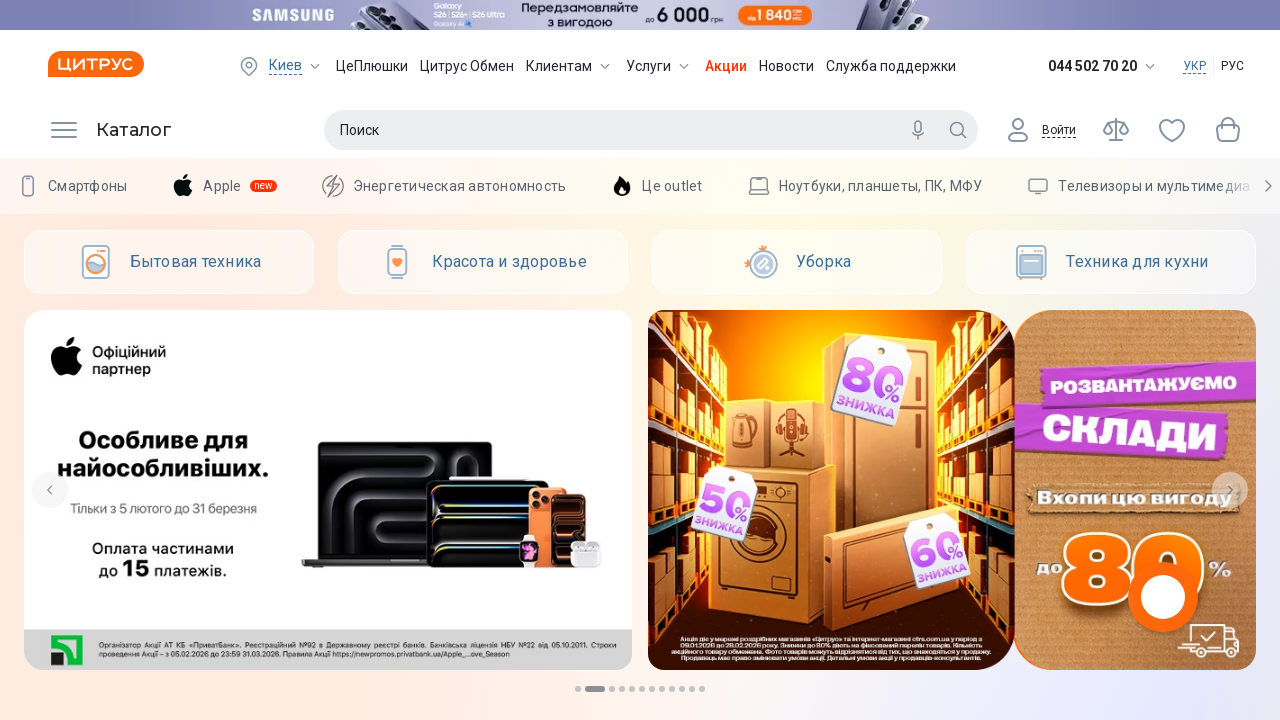

Waited for DOM content to load on Citrus Ukrainian homepage
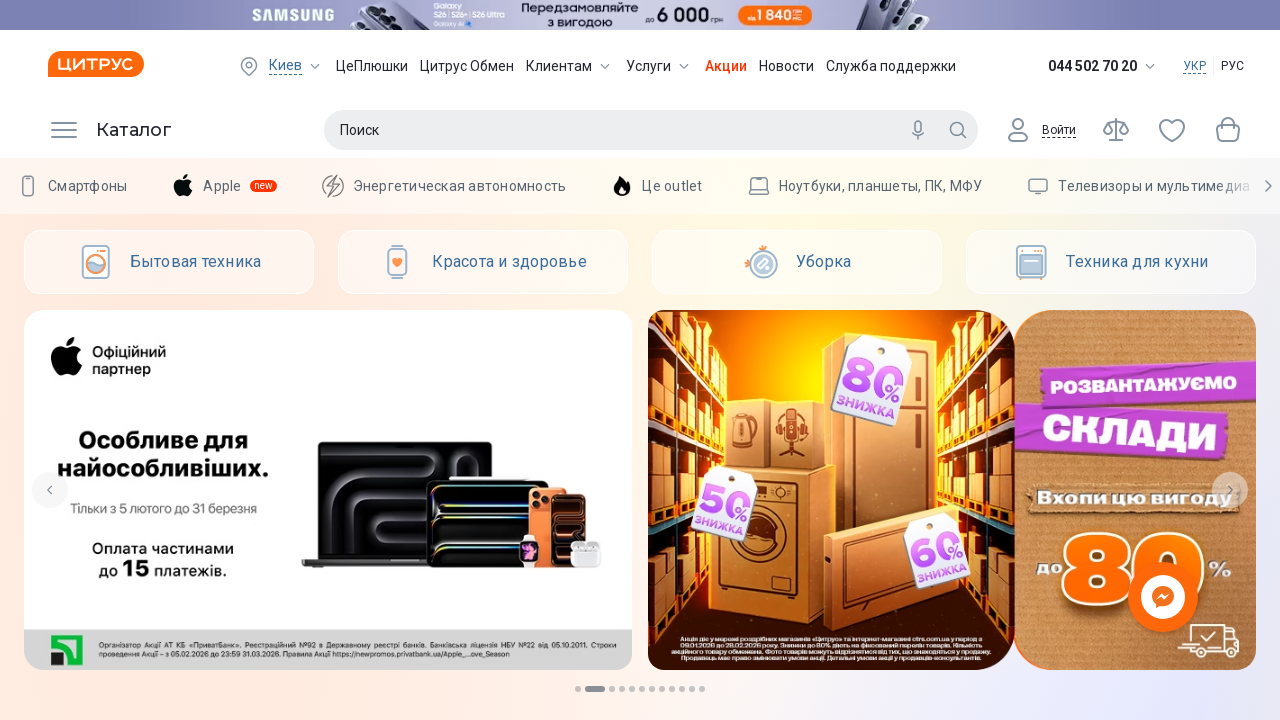

Verified body element is present on the page
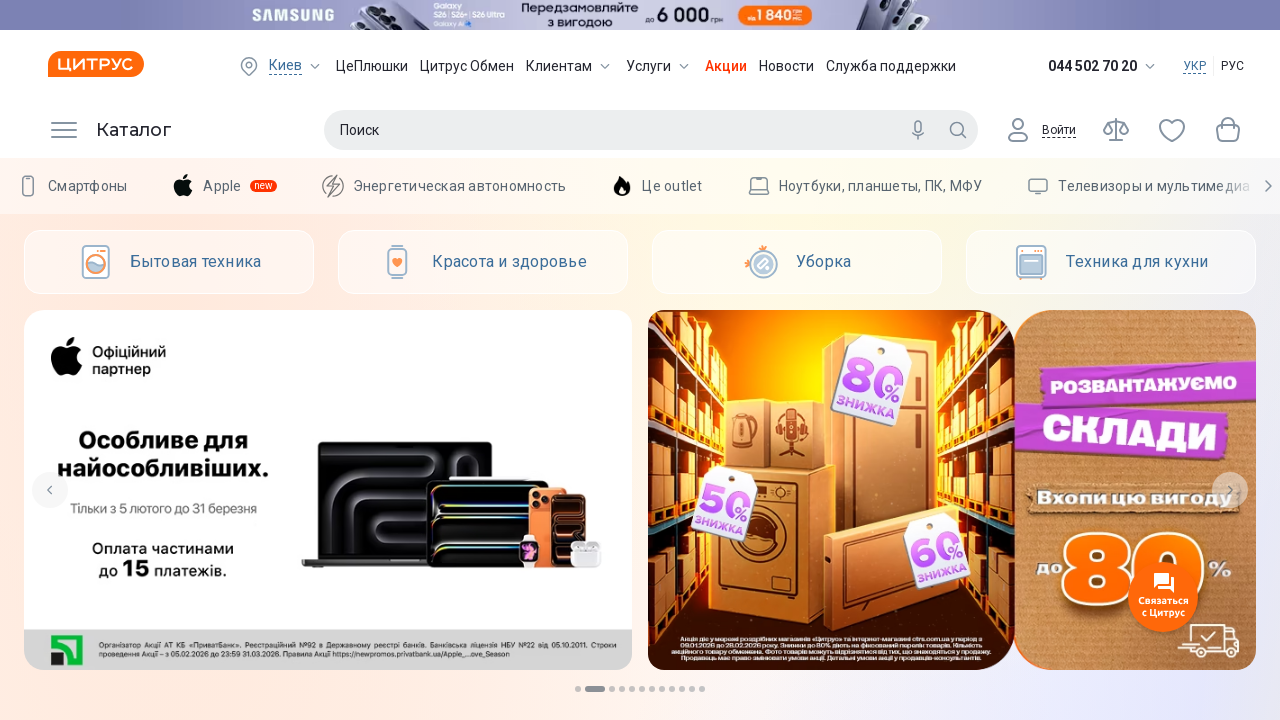

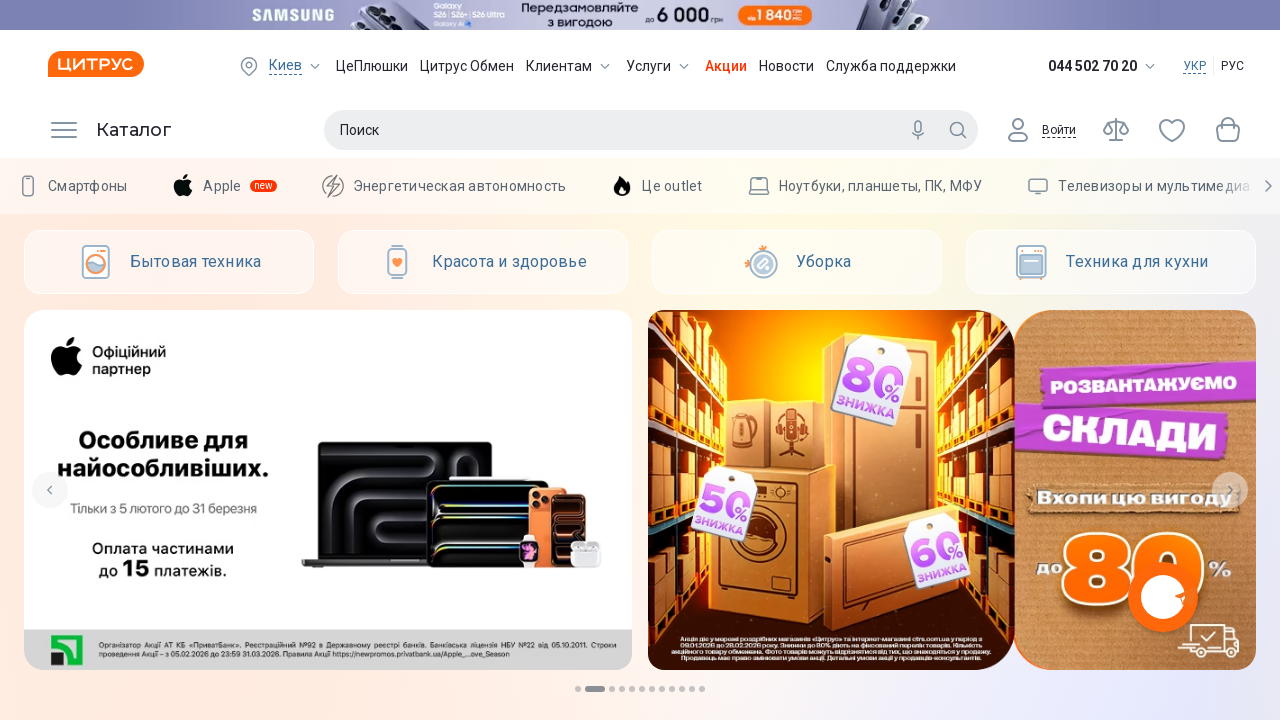